Tests marking all todo items as completed using the toggle-all checkbox

Starting URL: https://demo.playwright.dev/todomvc

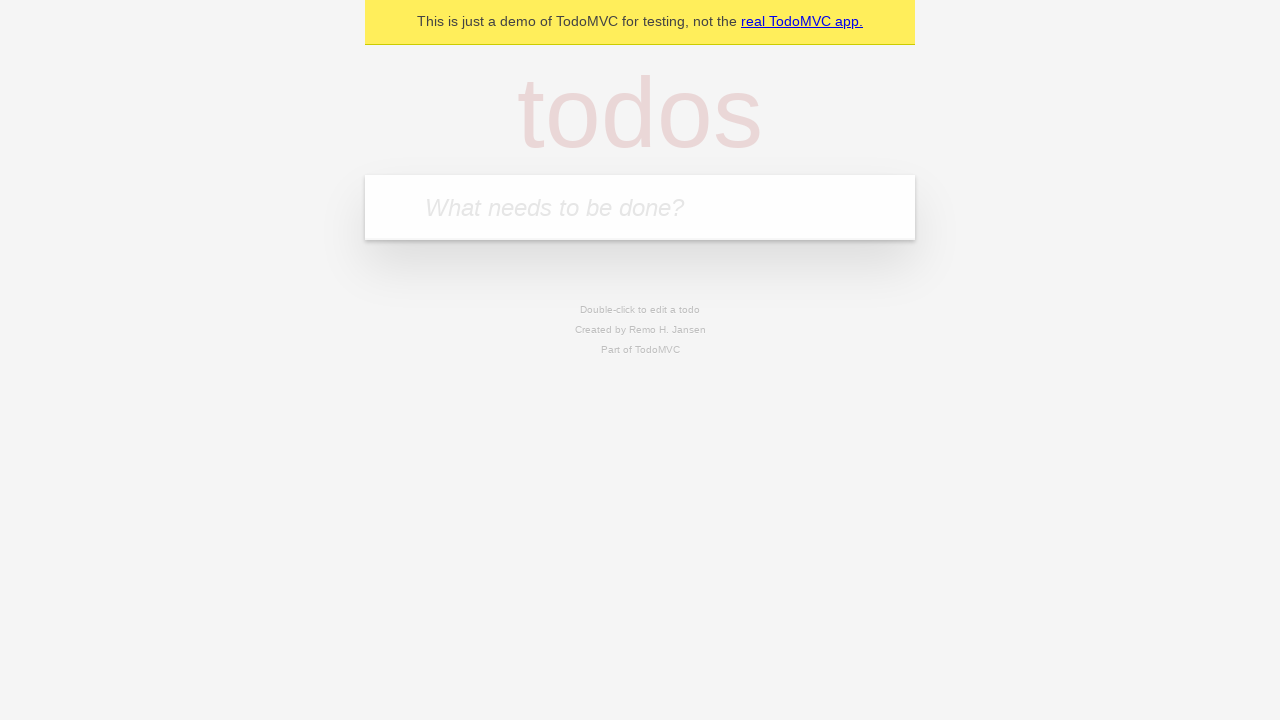

Filled todo input with 'buy some cheese' on internal:attr=[placeholder="What needs to be done?"i]
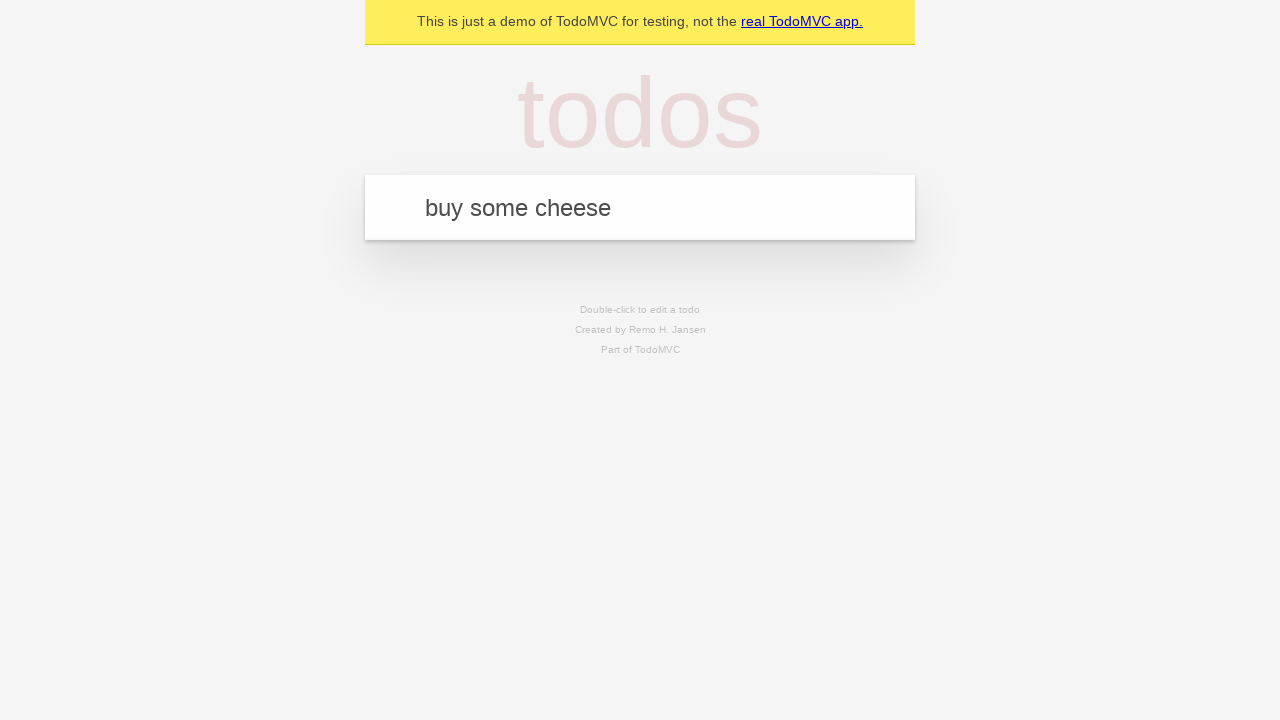

Pressed Enter to add first todo on internal:attr=[placeholder="What needs to be done?"i]
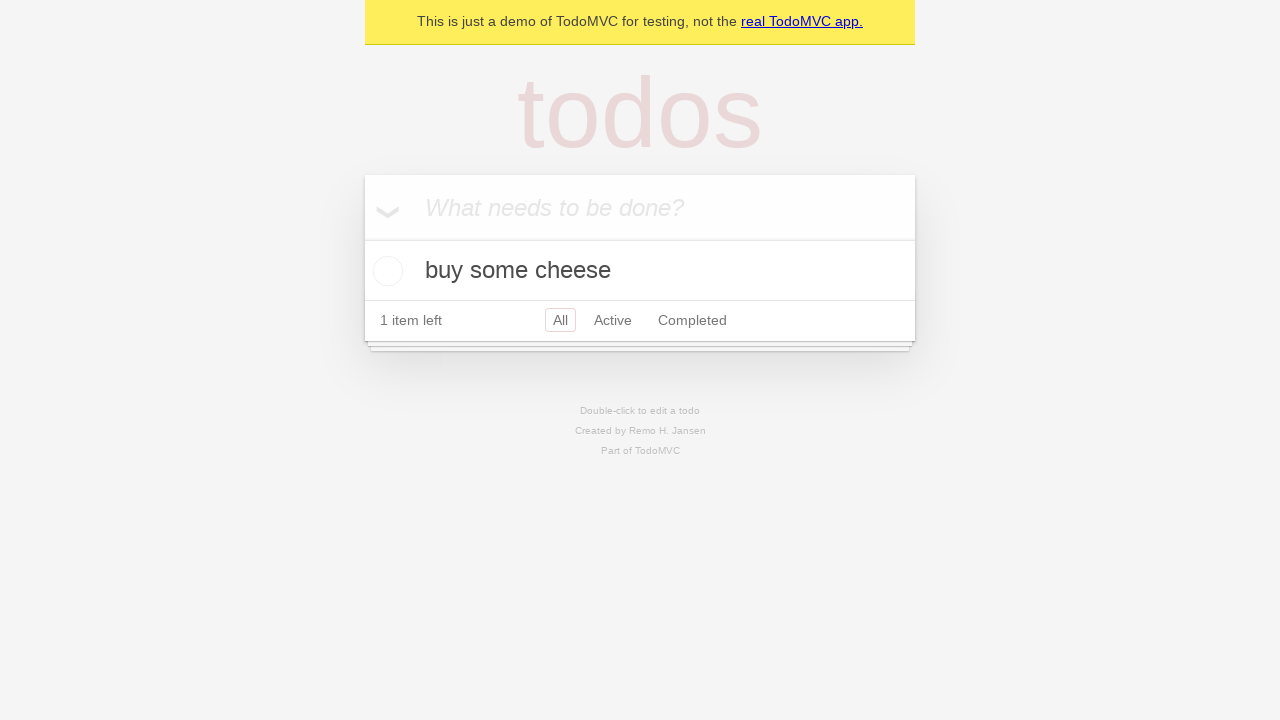

Filled todo input with 'feed the cat' on internal:attr=[placeholder="What needs to be done?"i]
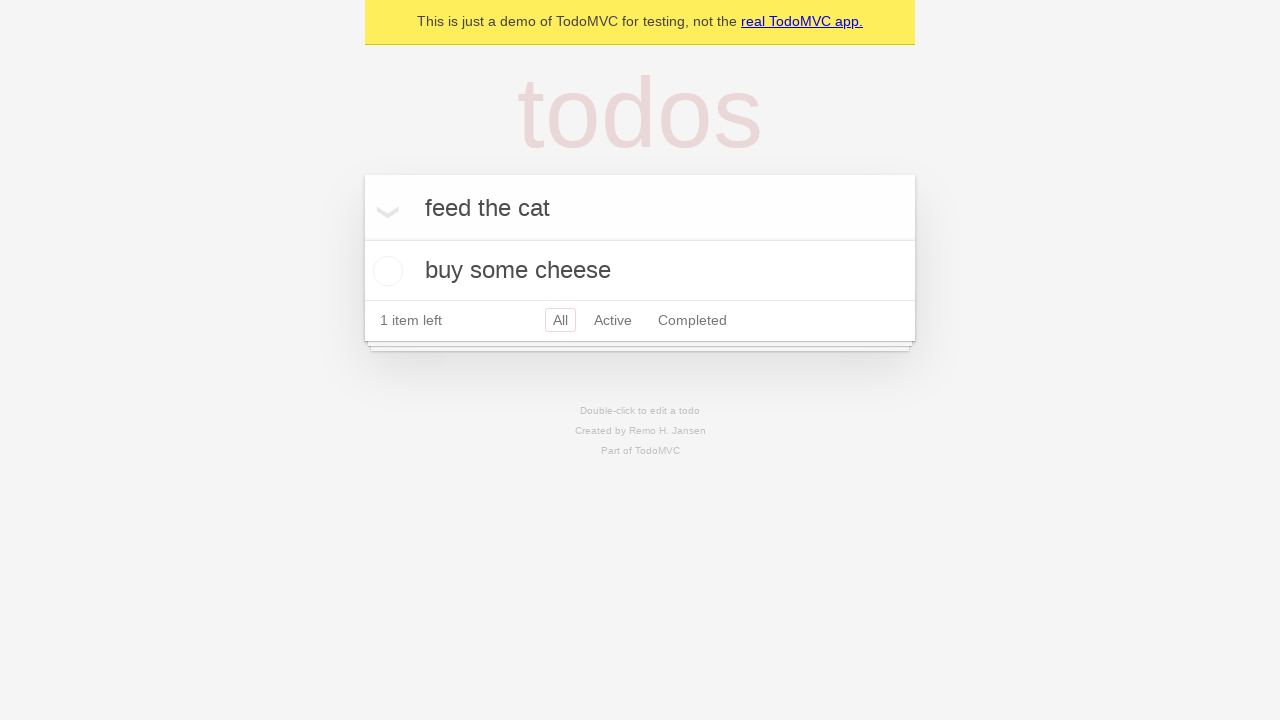

Pressed Enter to add second todo on internal:attr=[placeholder="What needs to be done?"i]
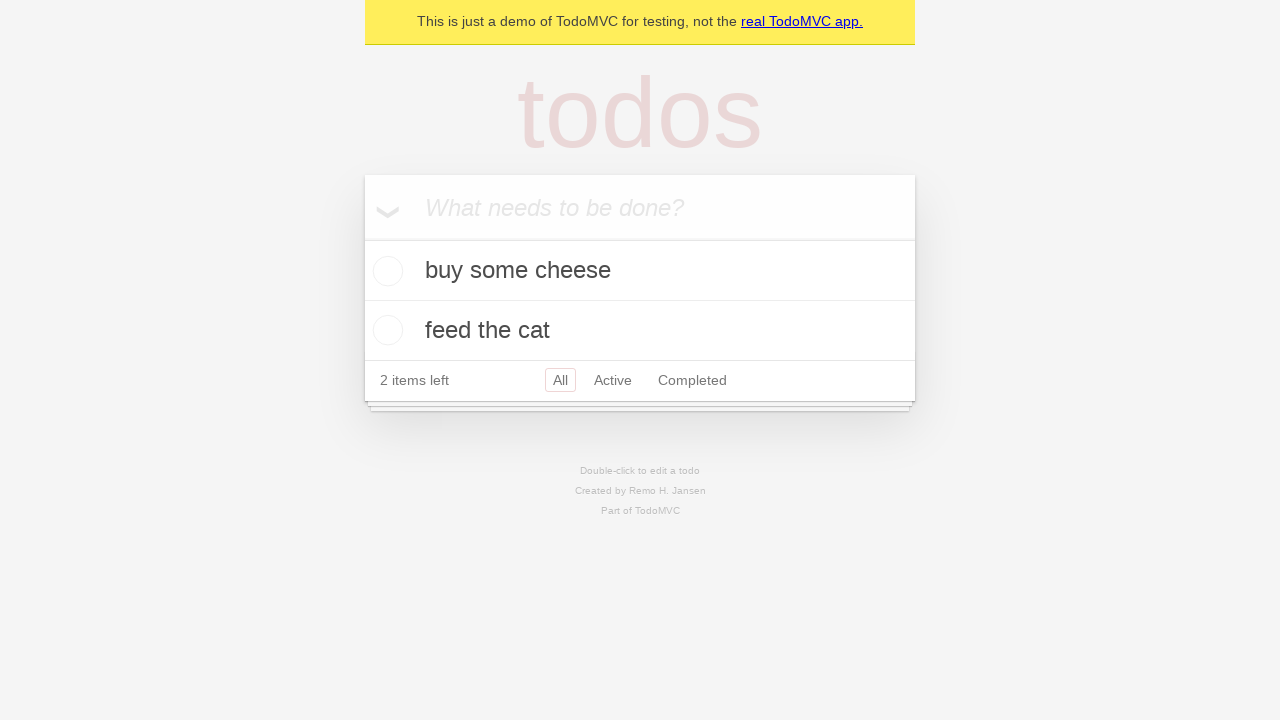

Filled todo input with 'book a doctors appointment' on internal:attr=[placeholder="What needs to be done?"i]
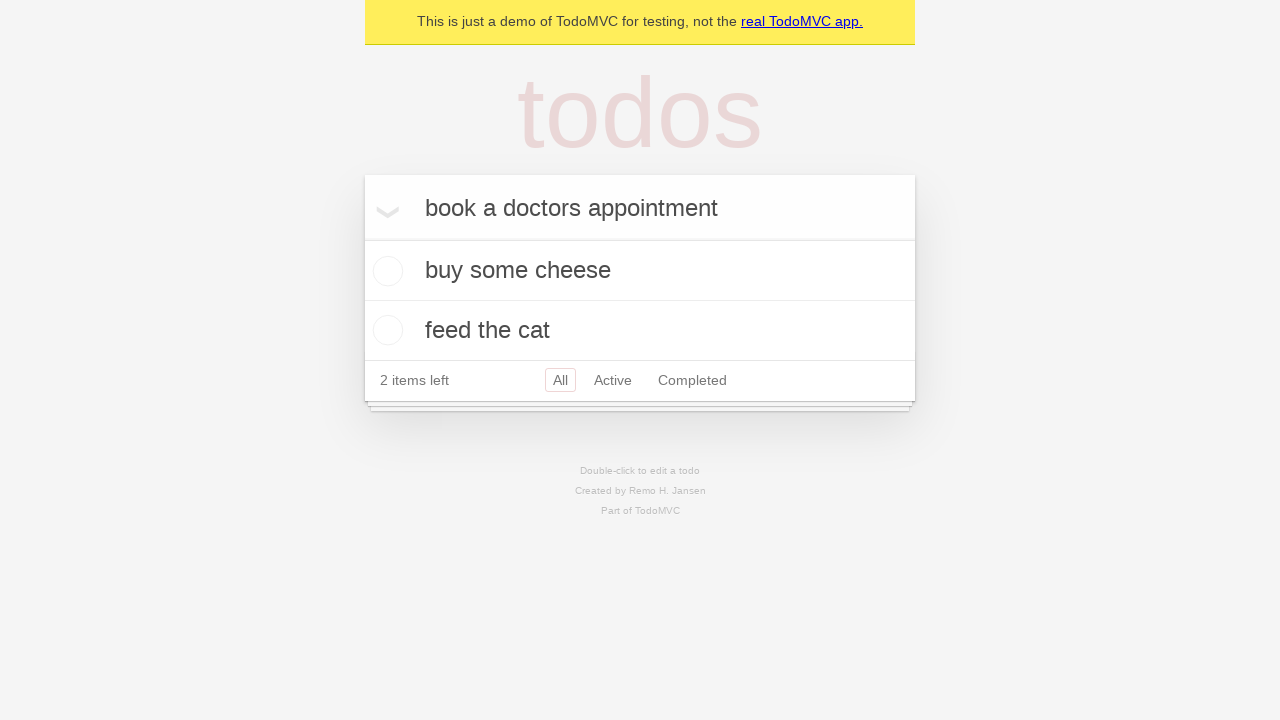

Pressed Enter to add third todo on internal:attr=[placeholder="What needs to be done?"i]
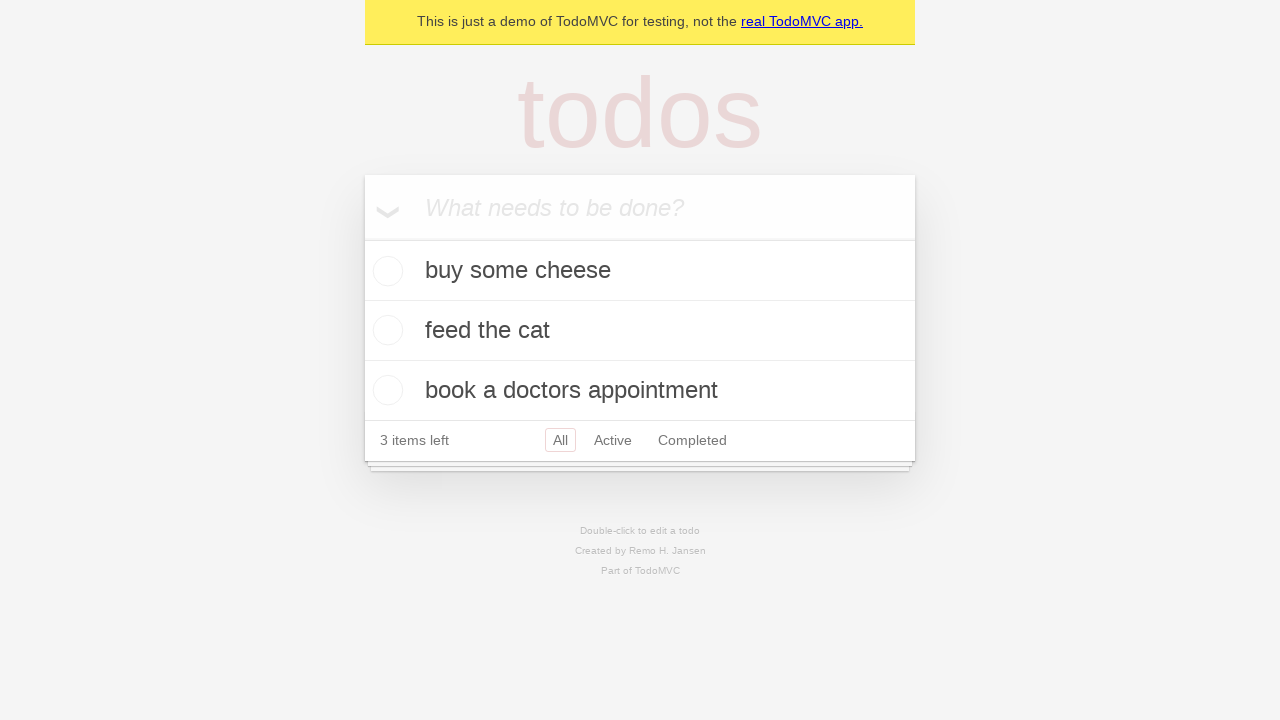

Waited for all three todos to be created
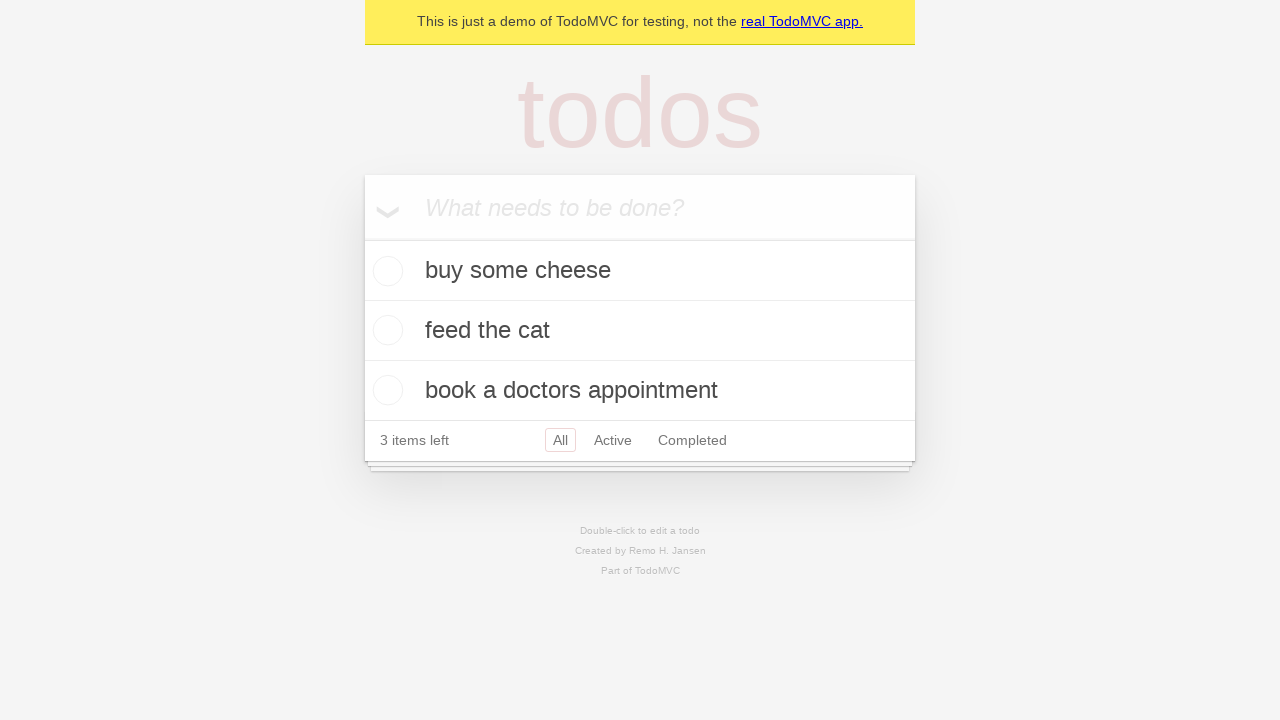

Clicked 'Mark all as complete' checkbox at (362, 238) on internal:label="Mark all as complete"i
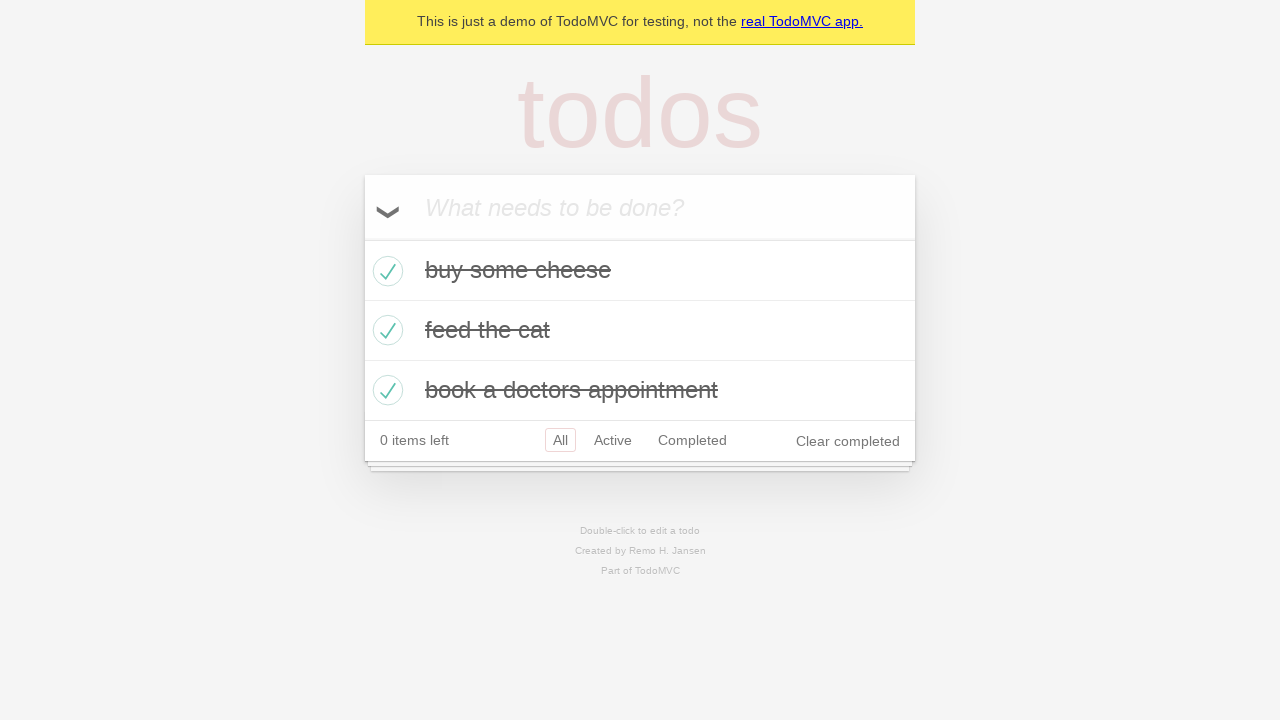

Verified all todos marked as completed
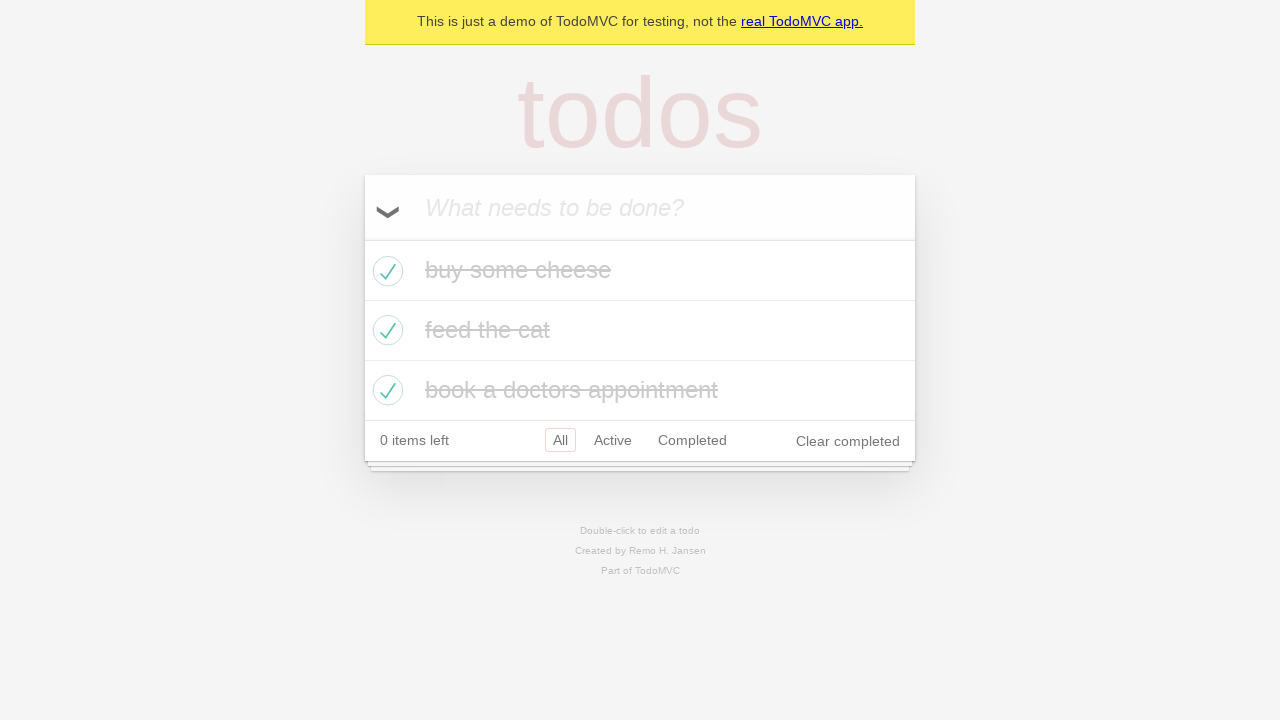

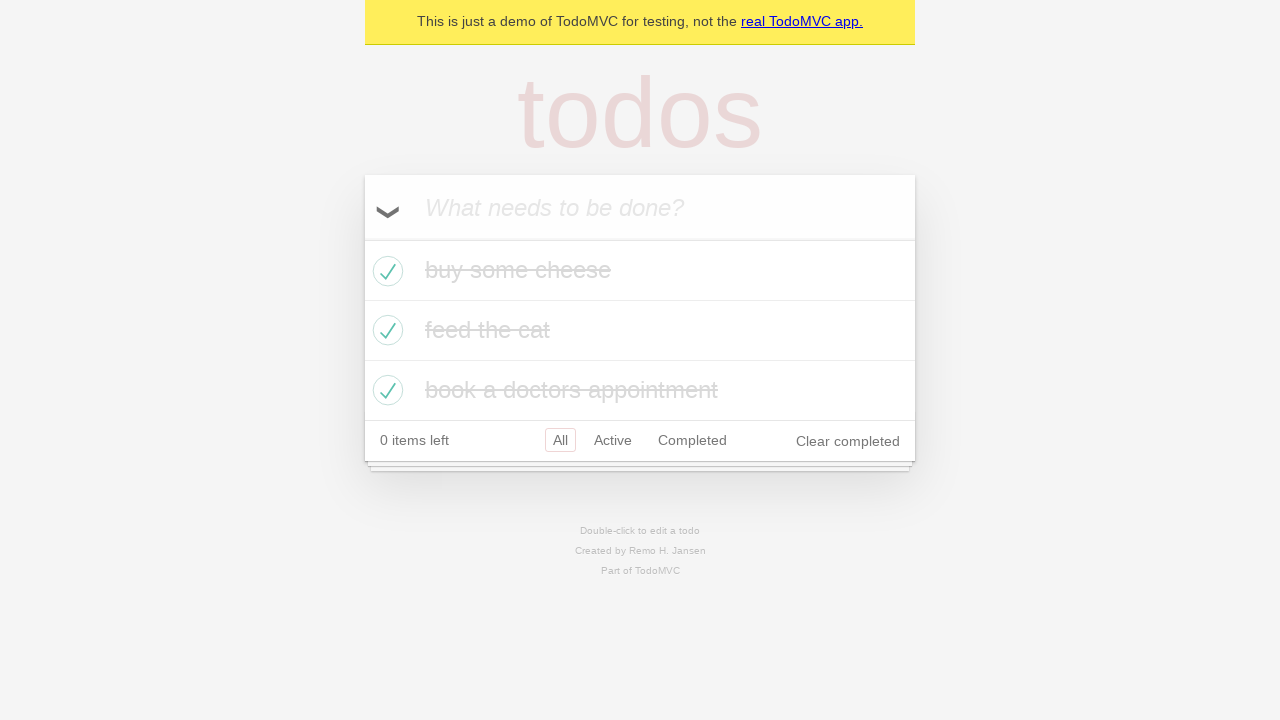